Tests that clicking the Add Dependency button displays the correct terminal command

Starting URL: https://angular-qa-recruitment-app.netlify.app/

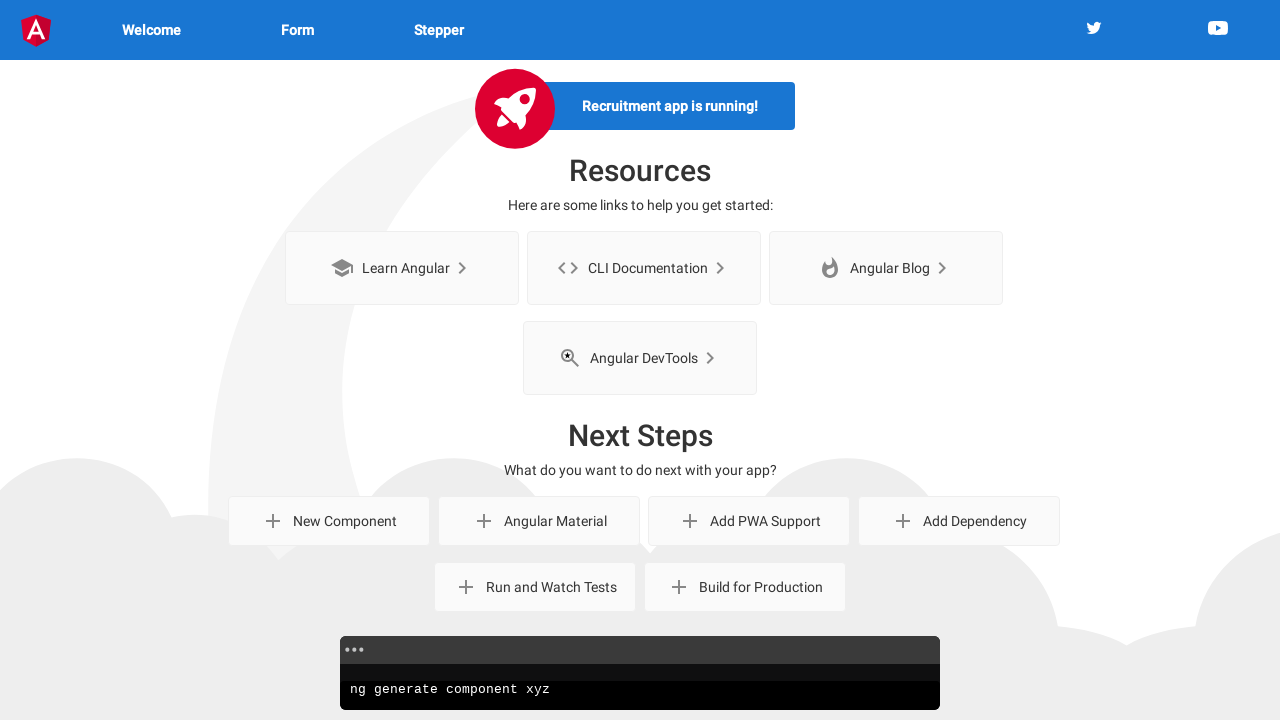

Clicked Add Dependency button at (959, 521) on internal:role=button[name="Add Dependency"i]
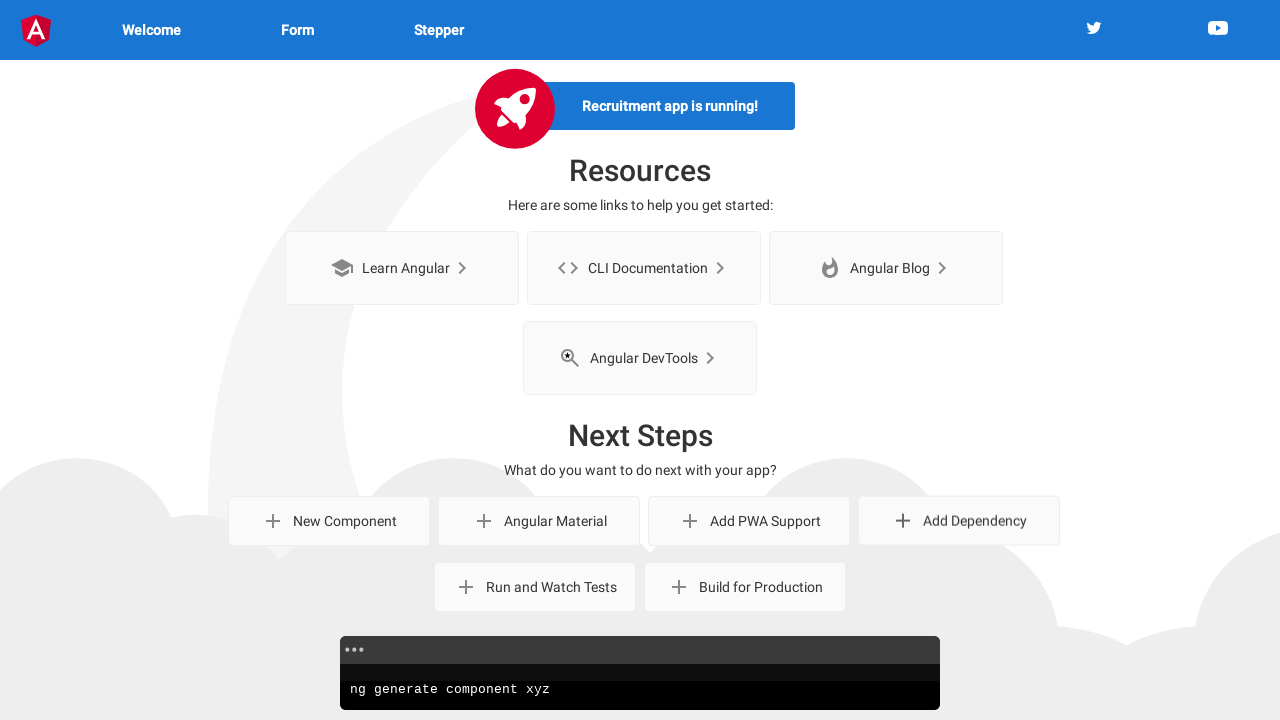

Terminal command output appeared
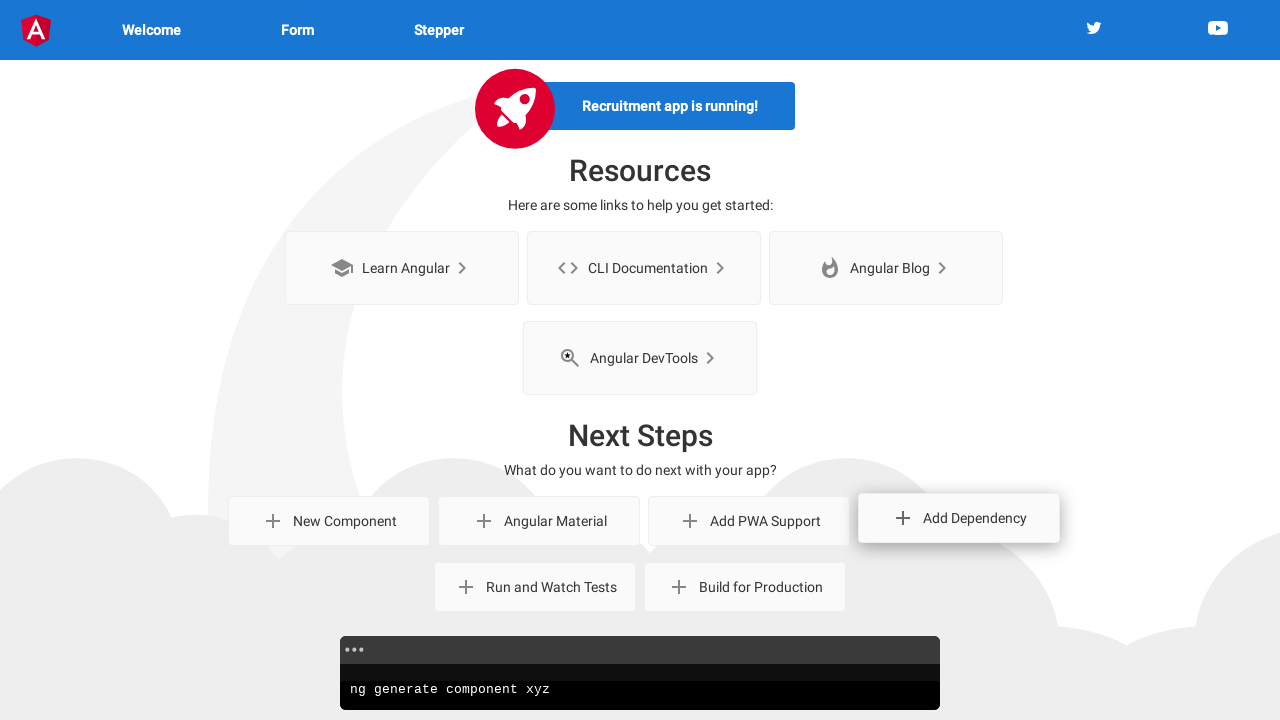

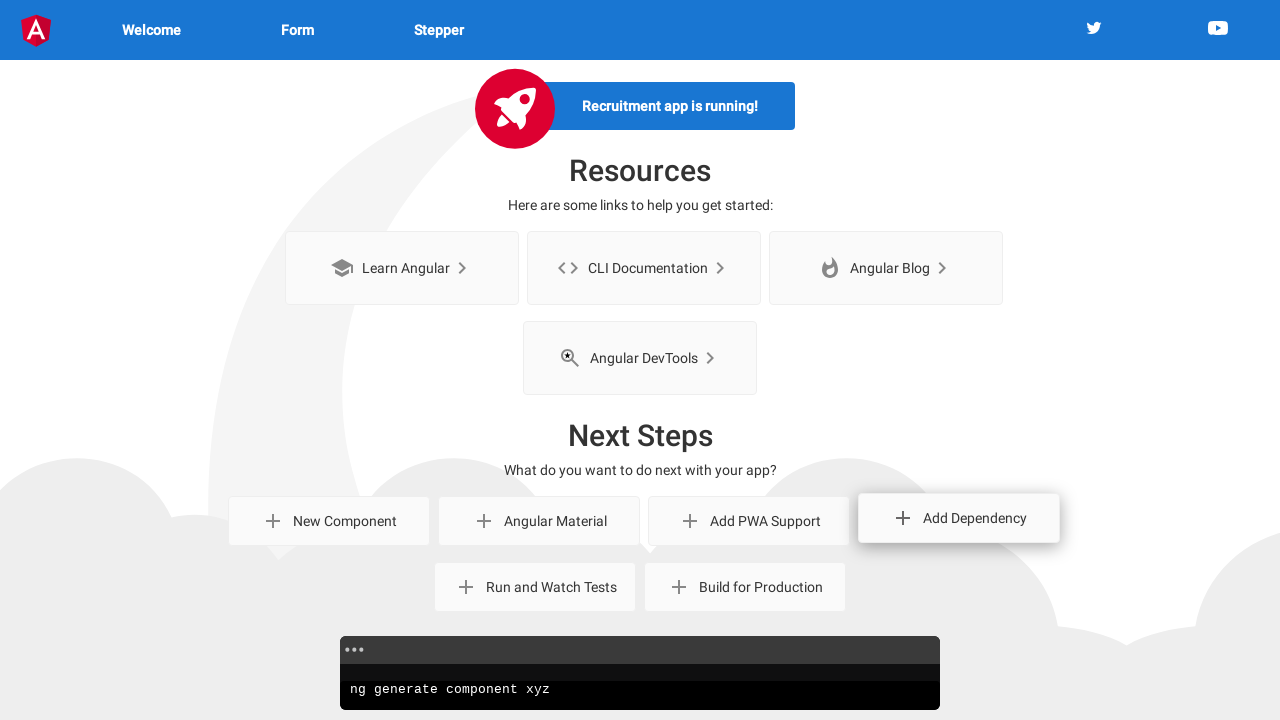